Tests dynamic controls page by clicking the Remove button and waiting for the confirmation message to appear

Starting URL: http://the-internet.herokuapp.com/dynamic_controls

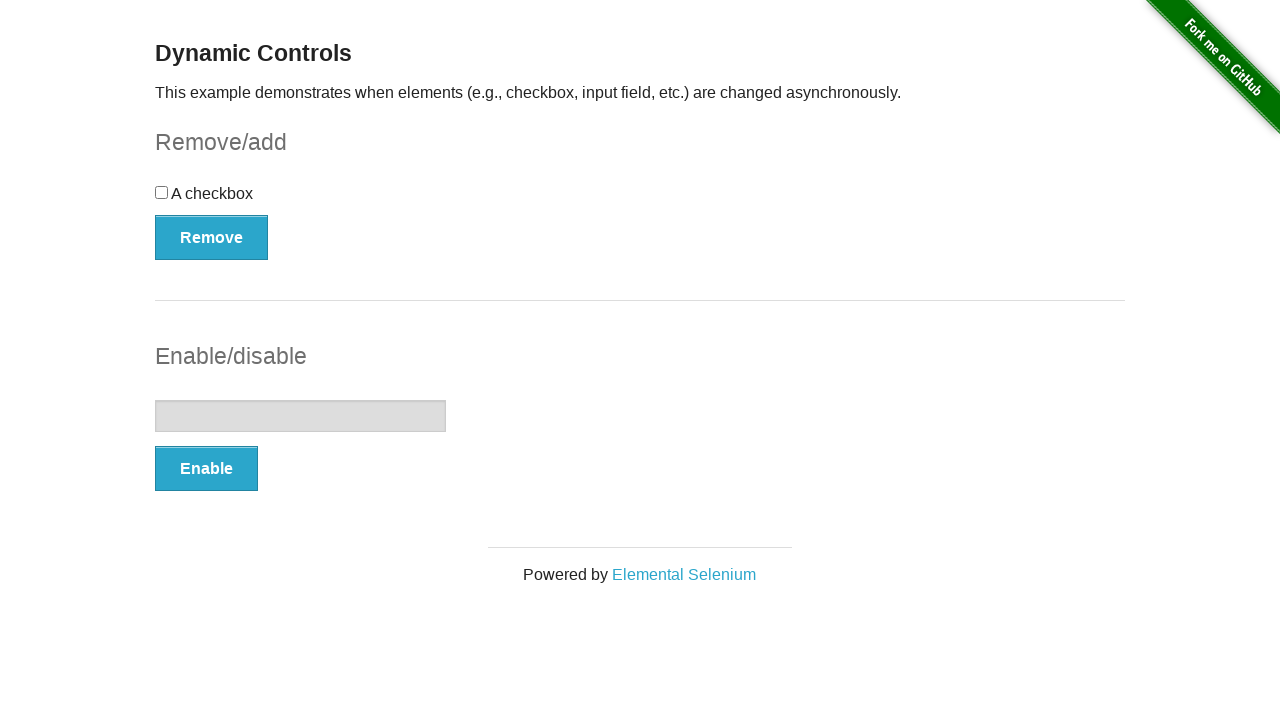

Clicked the Remove button at (212, 237) on xpath=//*[.='Remove']
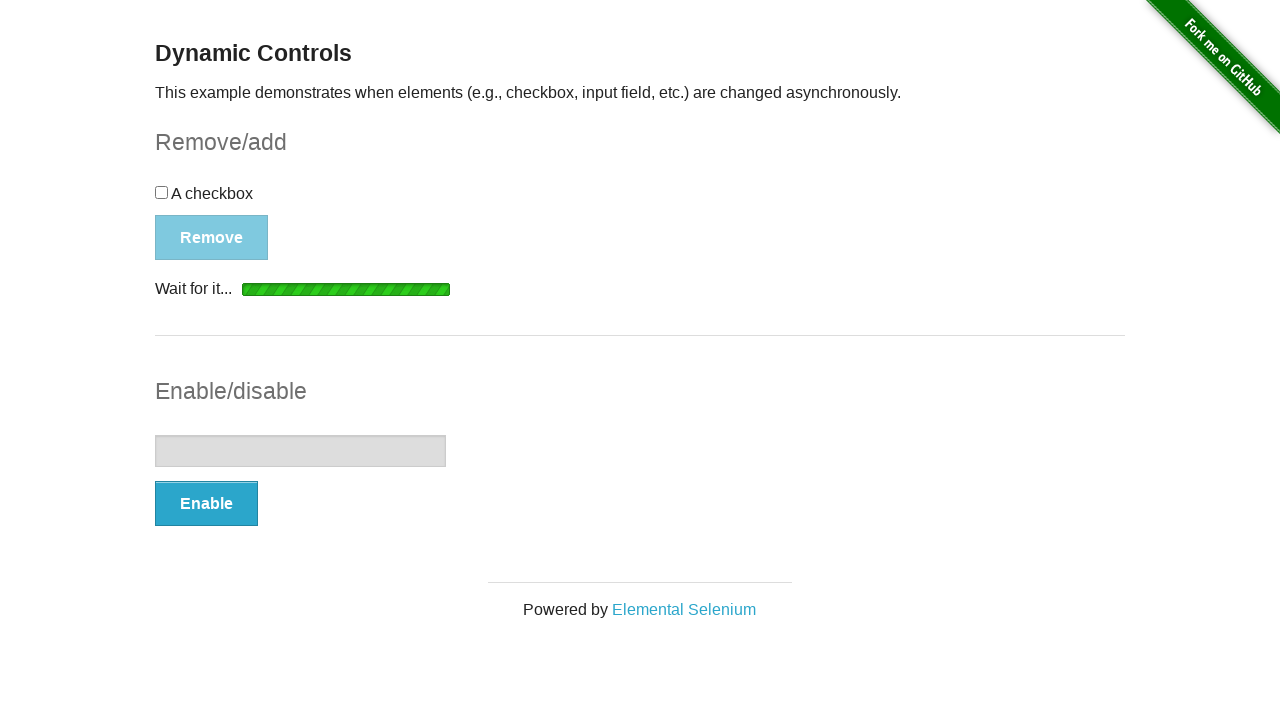

Waited for confirmation message to appear
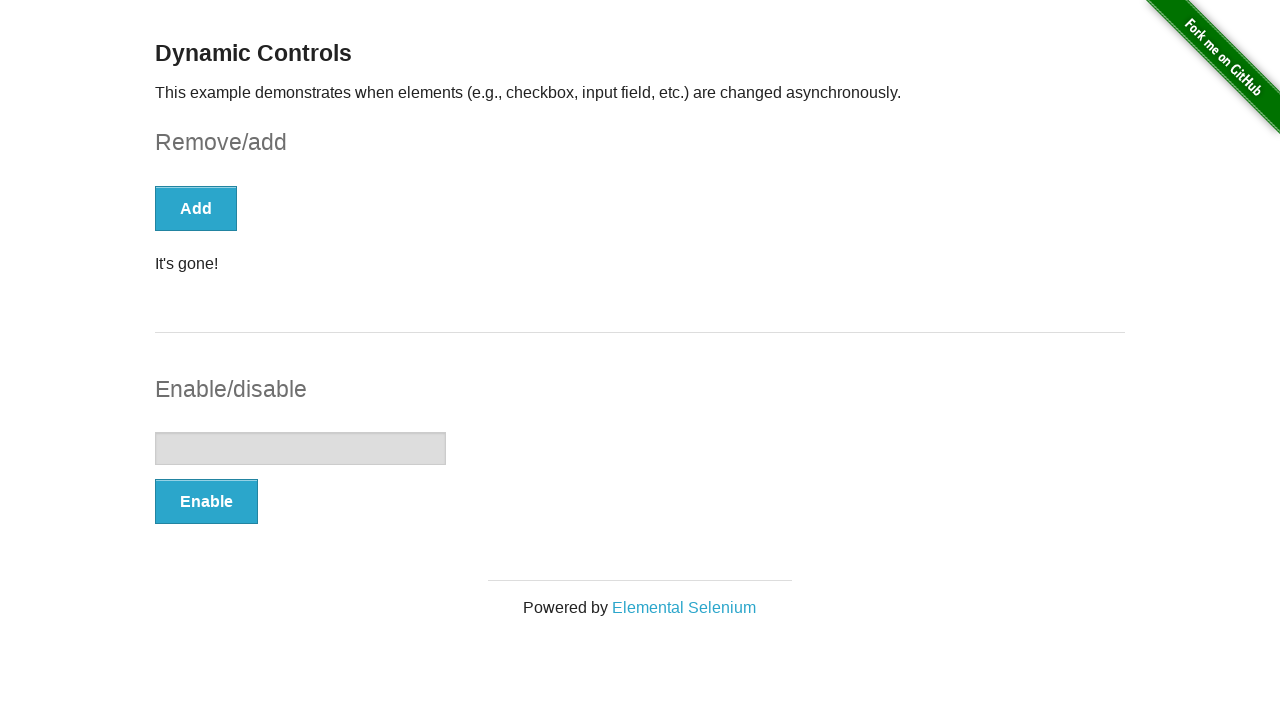

Retrieved confirmation message text: 'It's gone!'
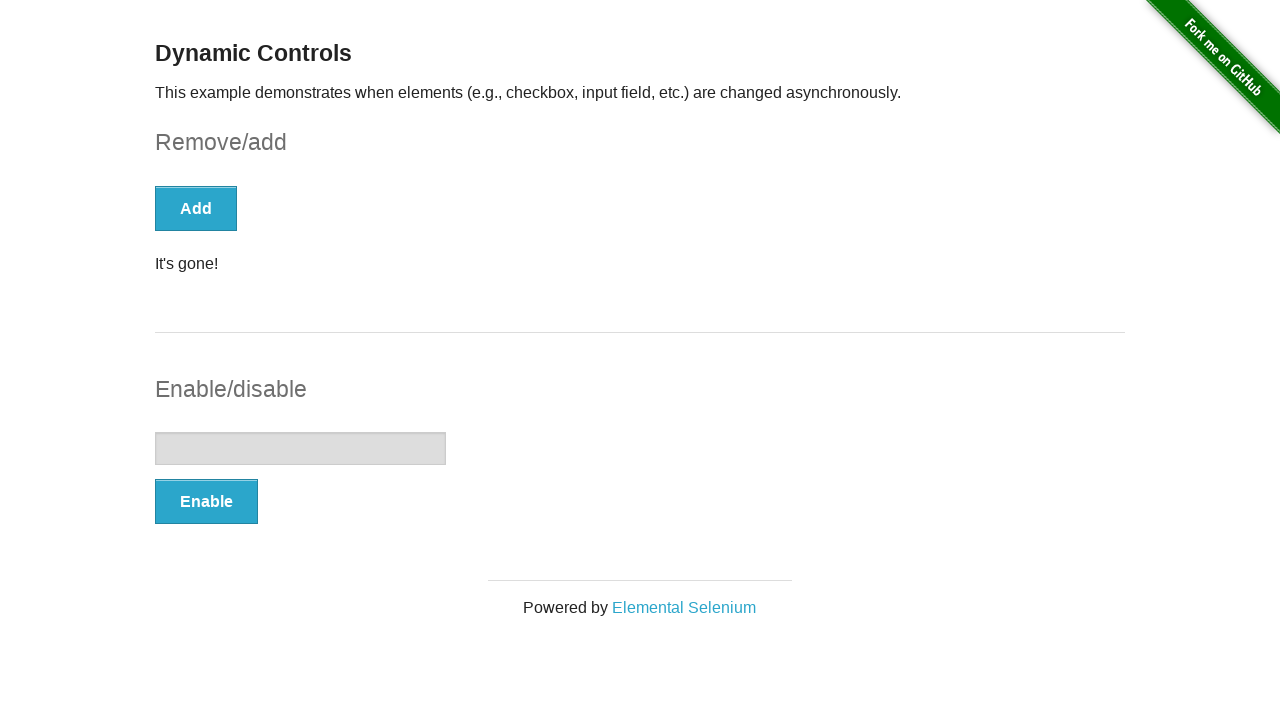

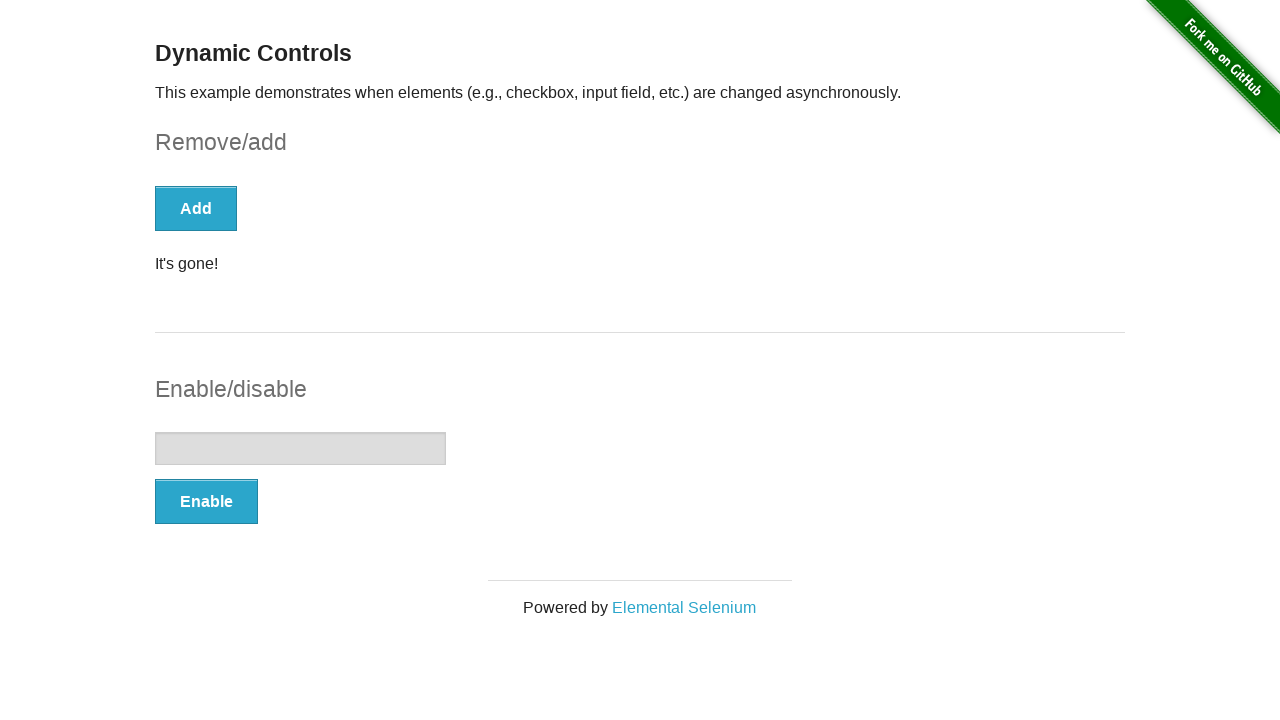